Opens the webtoon.xyz website and waits for the page to load

Starting URL: https://www.webtoon.xyz/

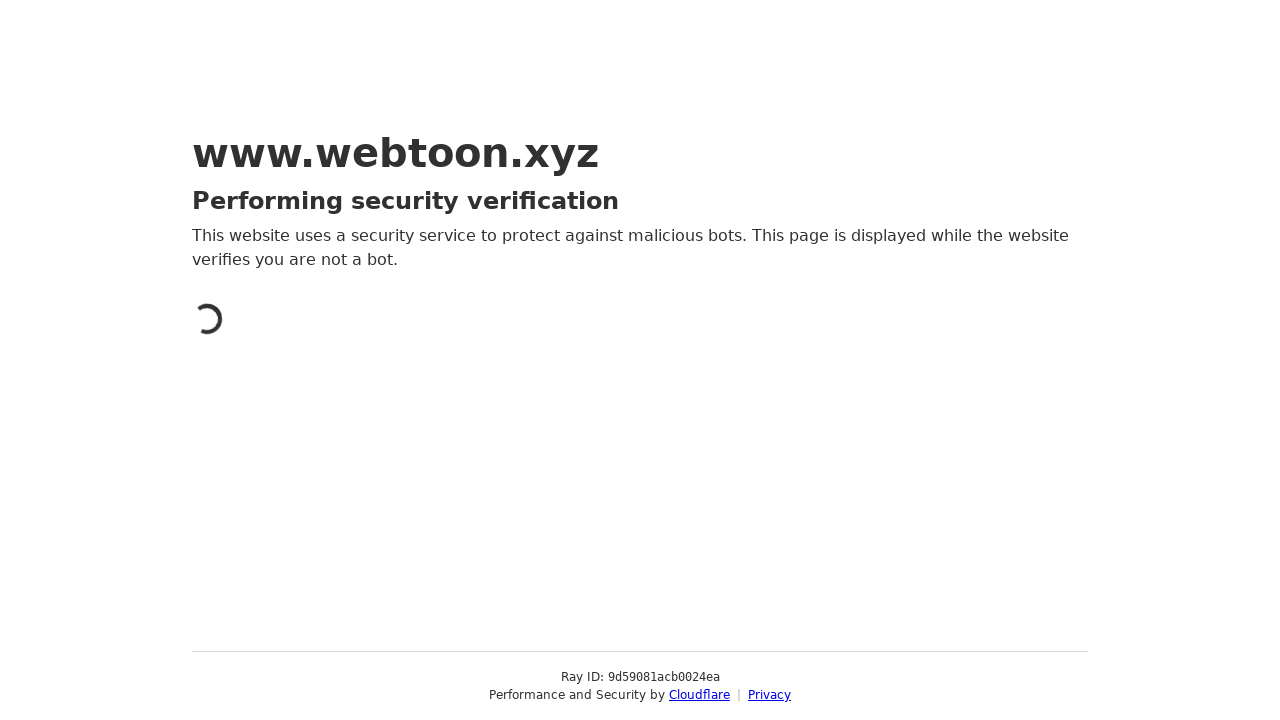

Navigated to webtoon.xyz website
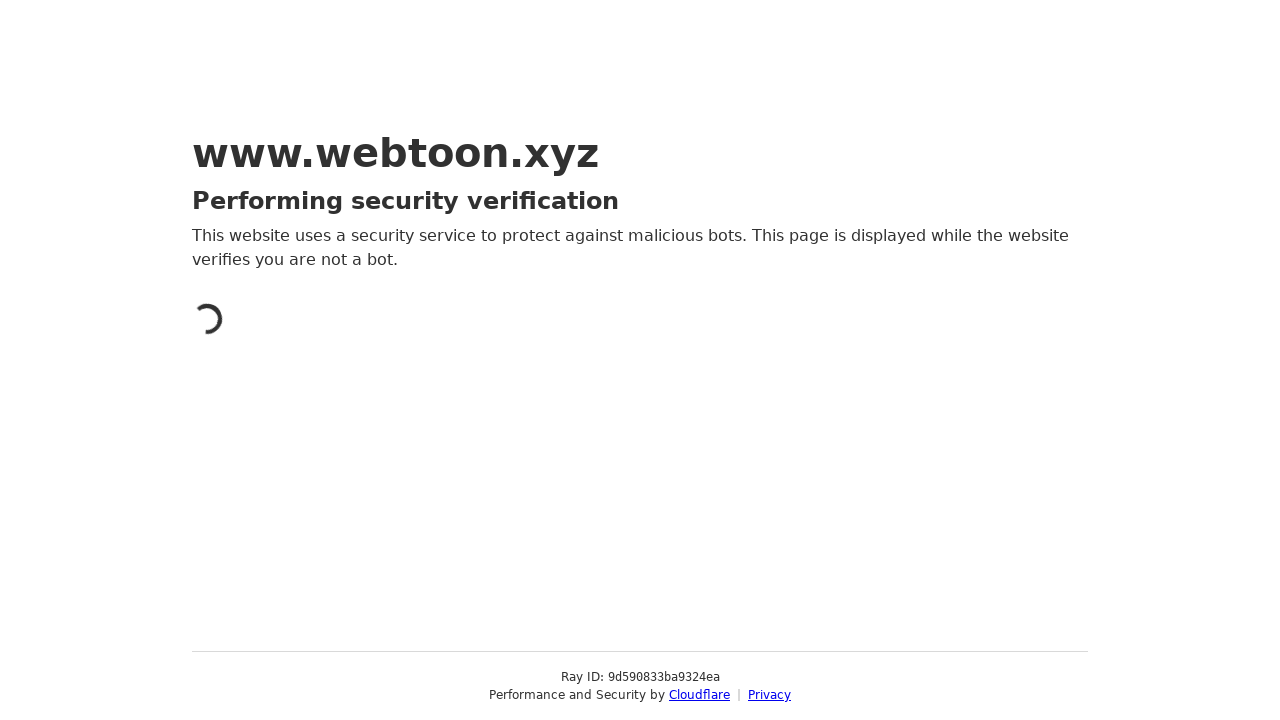

Page fully loaded - network idle state reached
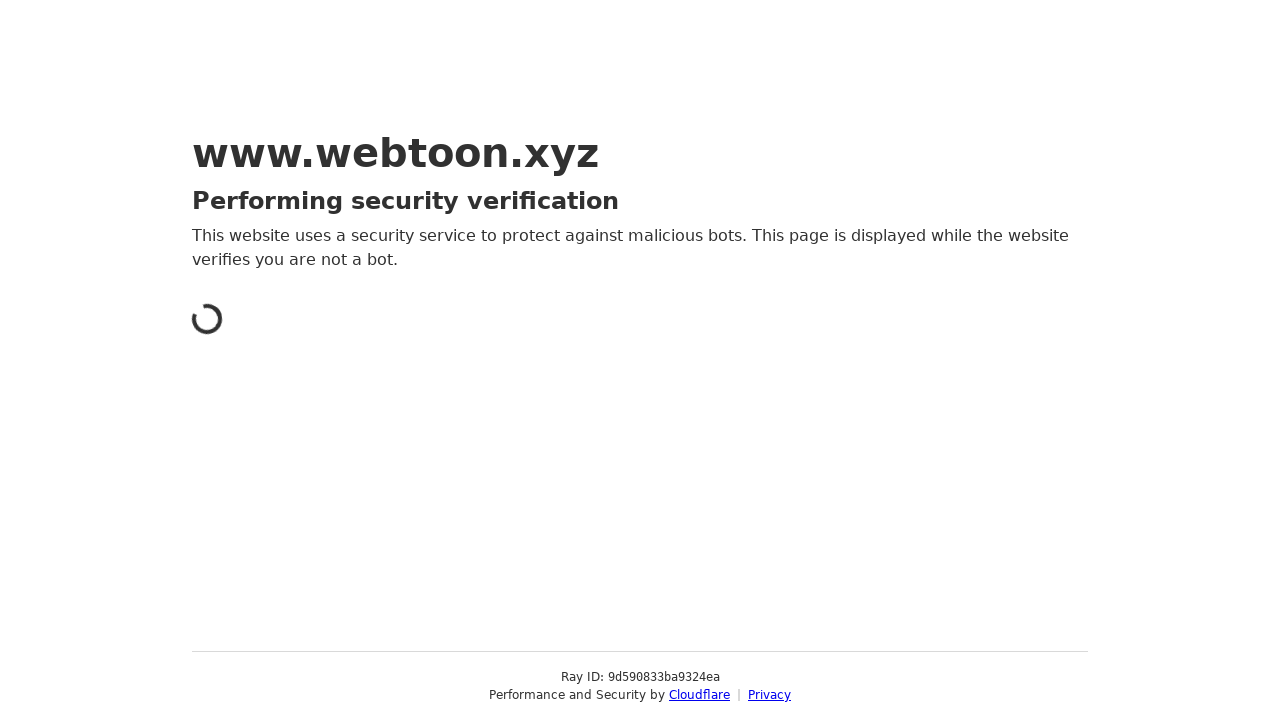

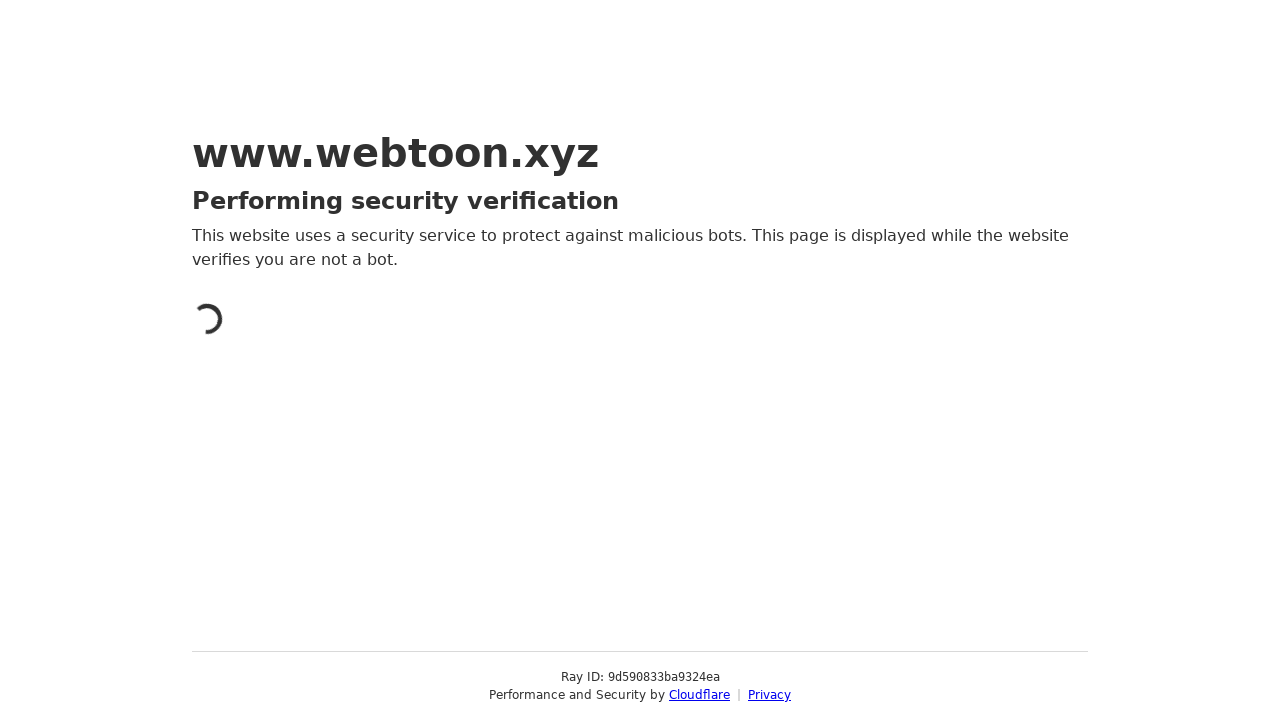